Navigates to the mobile version of Weibo (Chinese social media platform) homepage

Starting URL: http://m.weibo.com

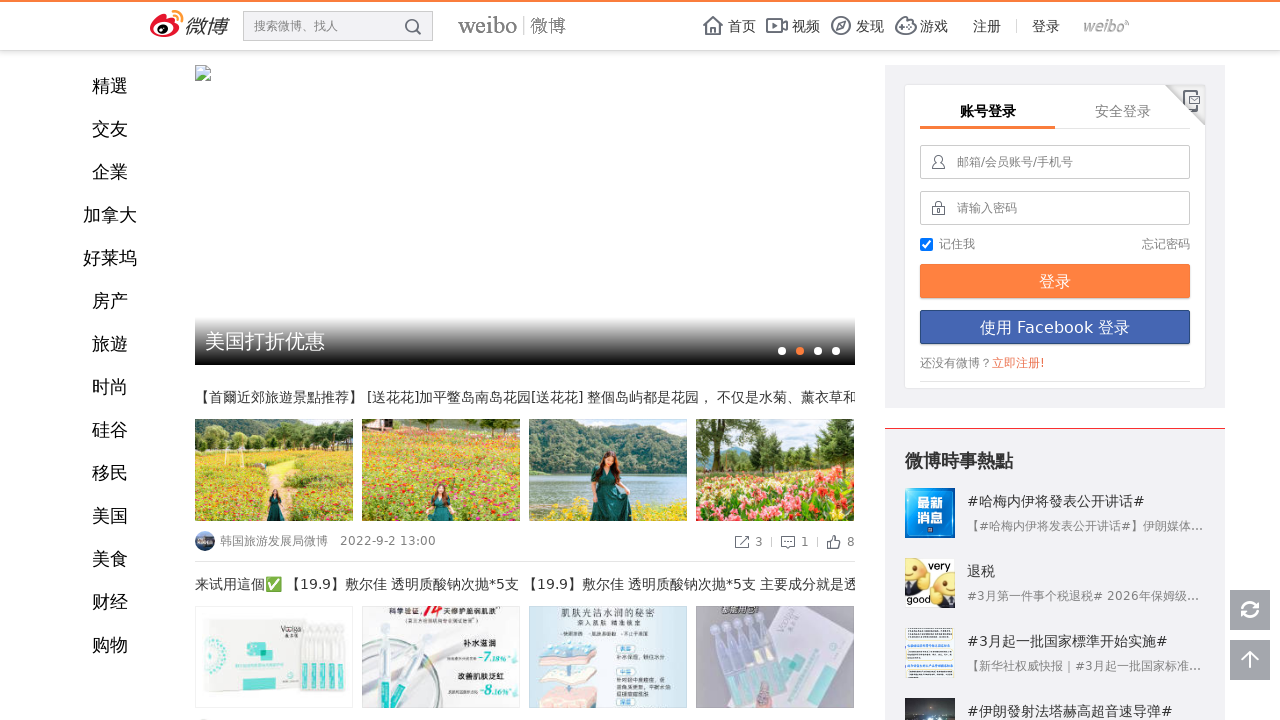

Waited for Weibo mobile homepage to load (domcontentloaded)
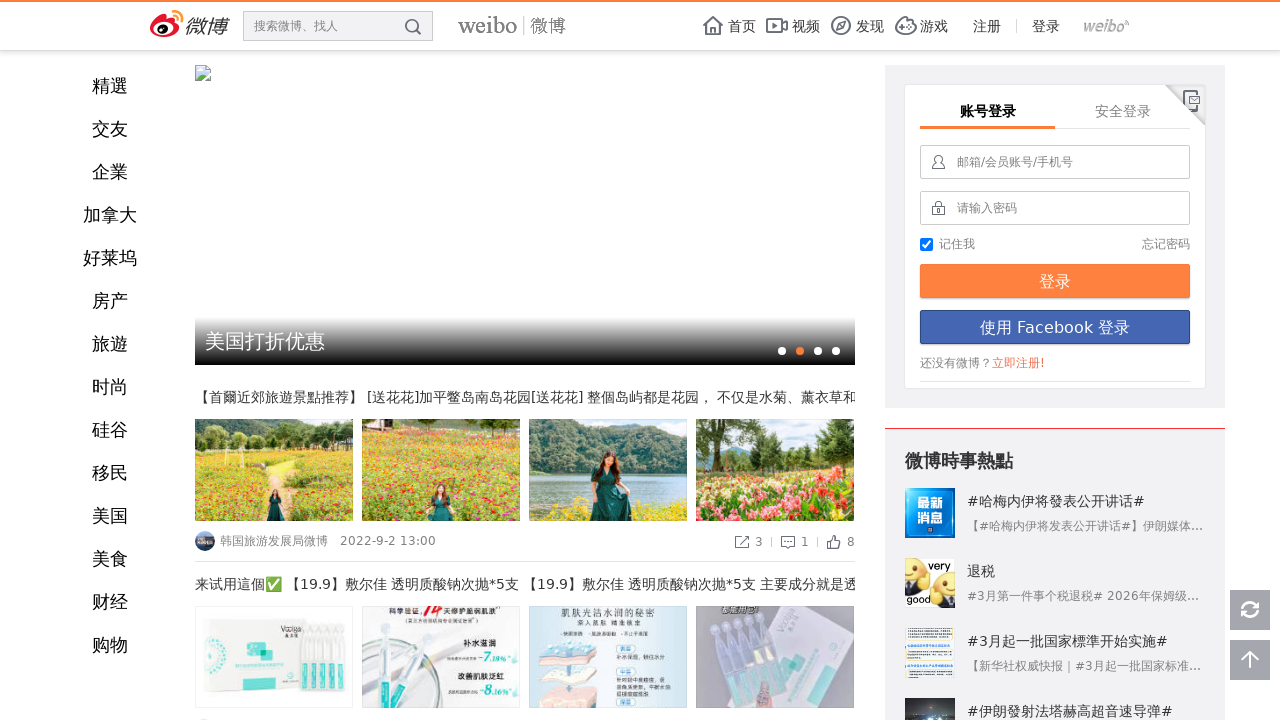

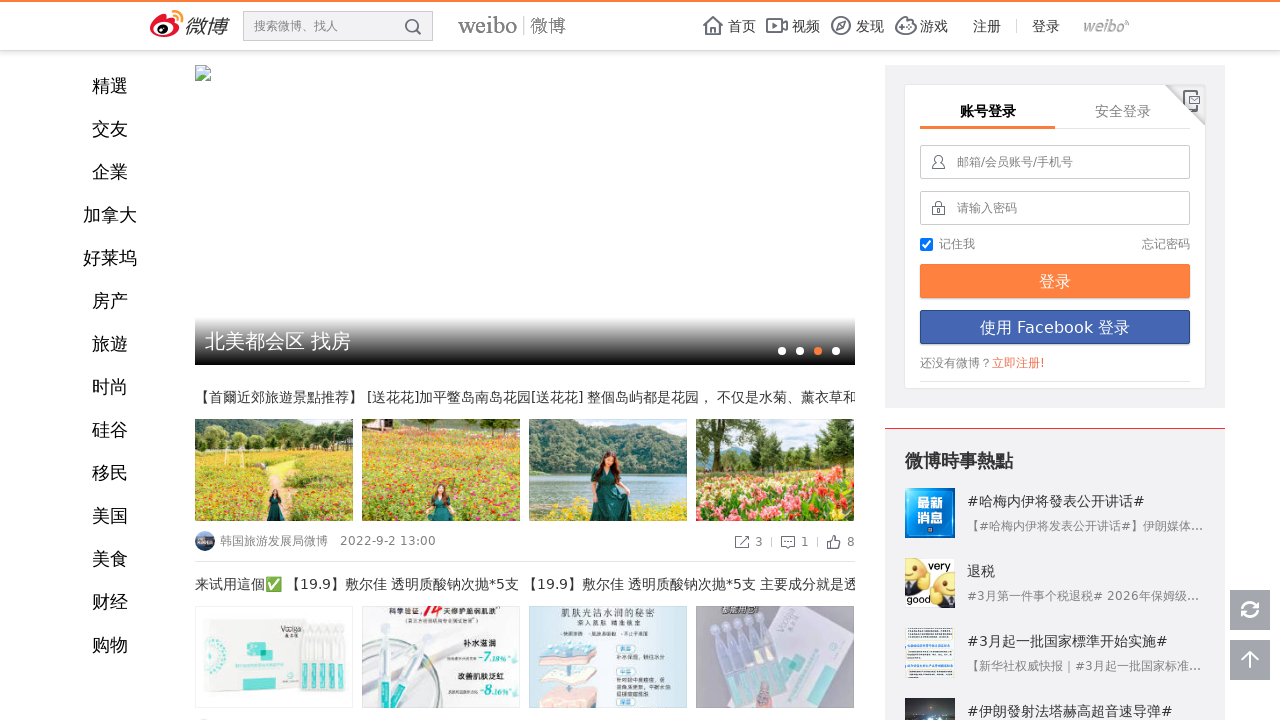